Tests different button interaction types by performing double-click and right-click actions on specific buttons

Starting URL: https://demoqa.com/buttons

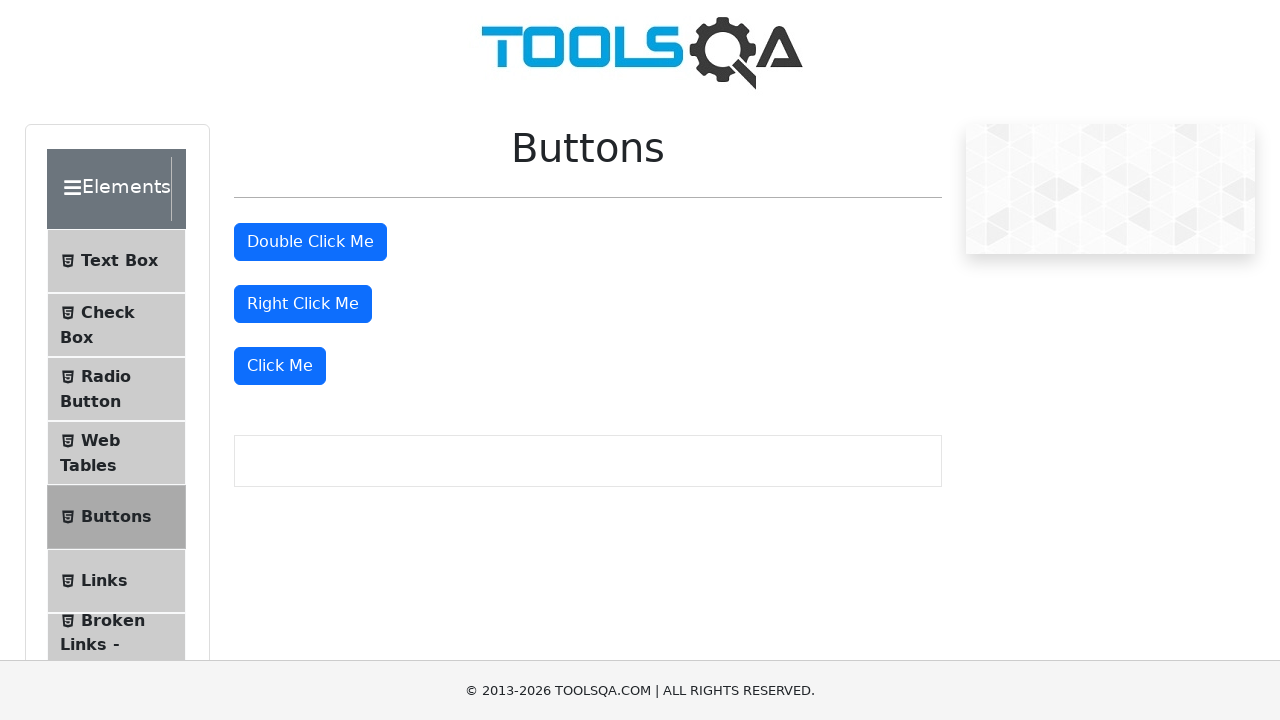

Double-clicked the double-click button at (310, 242) on #doubleClickBtn
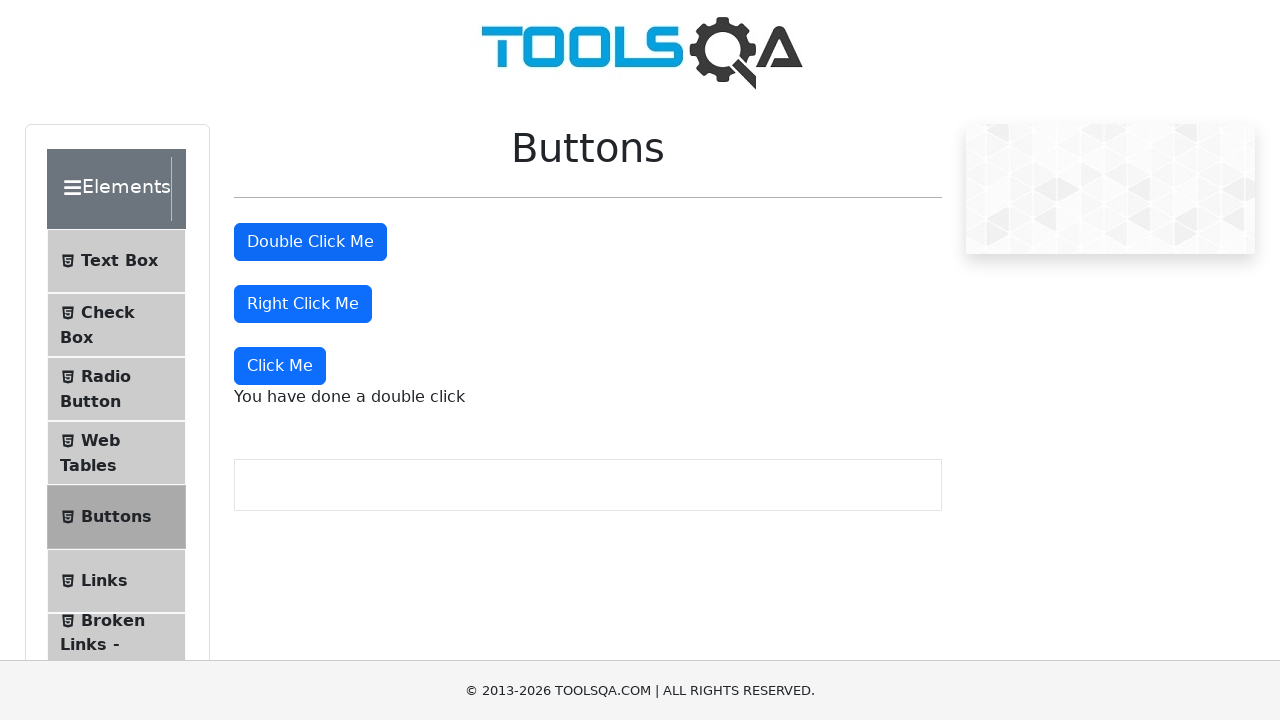

Right-clicked the right-click button at (303, 304) on #rightClickBtn
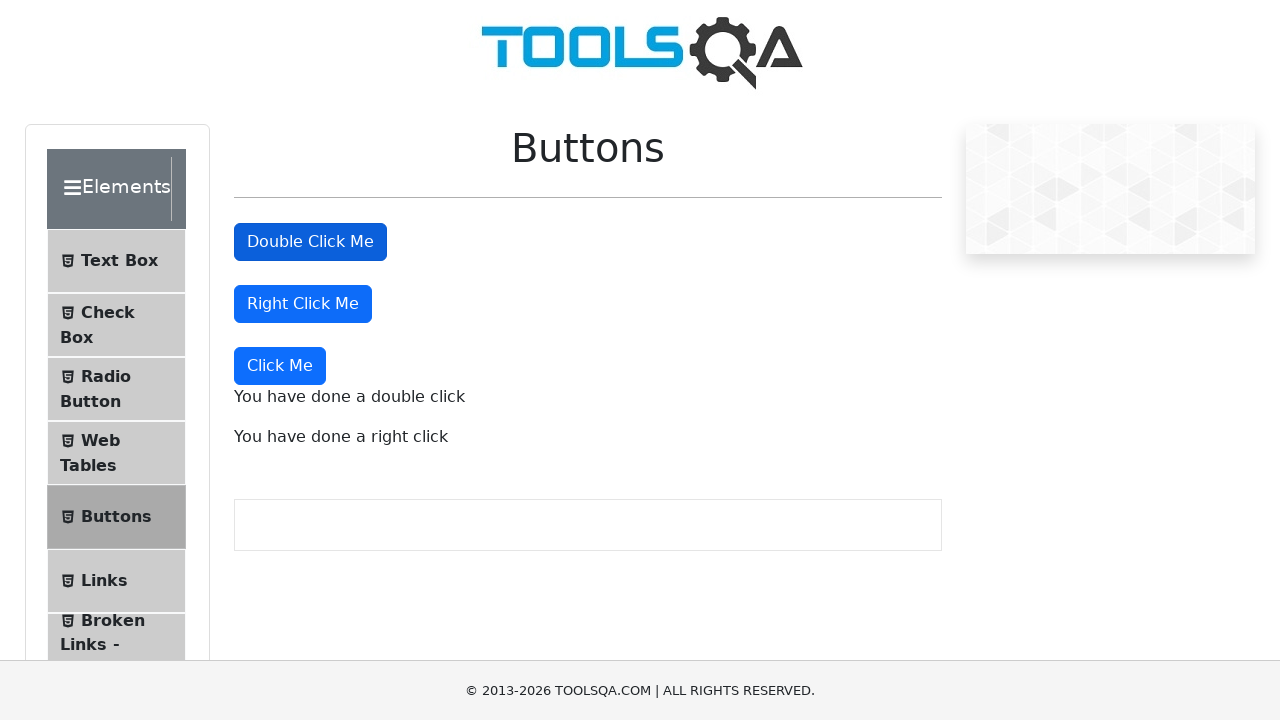

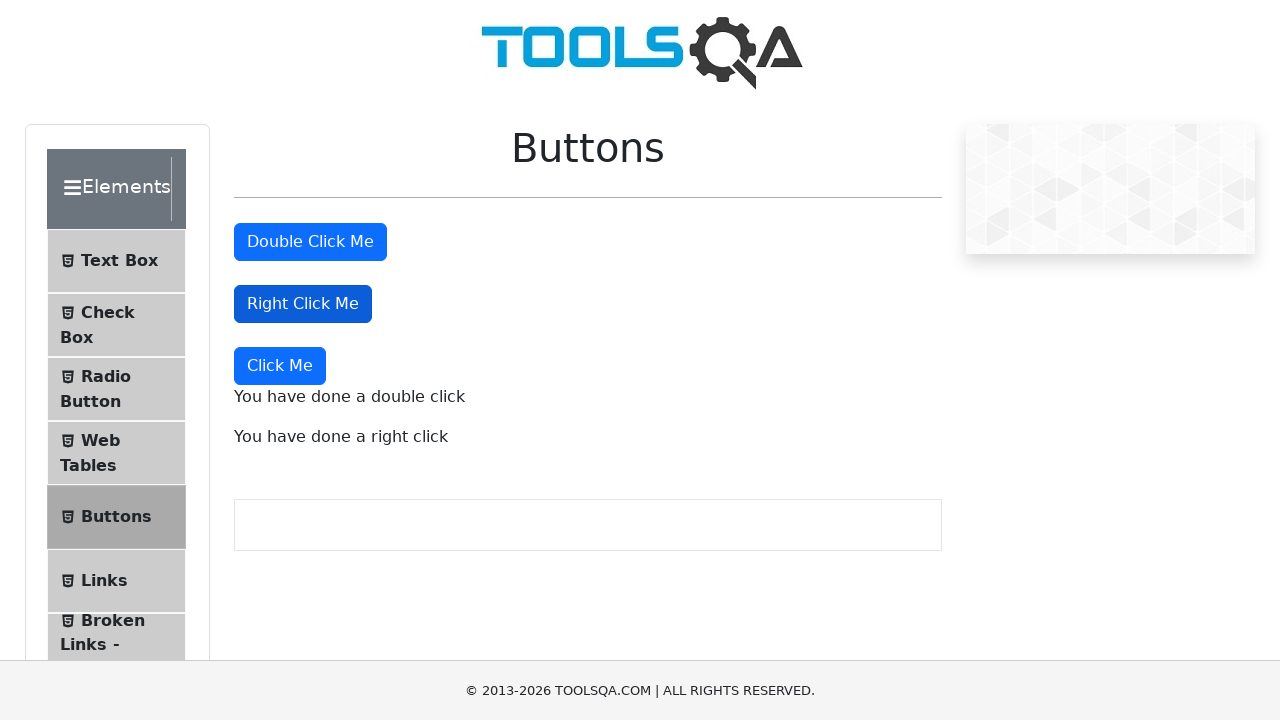